Tests the validation error message when password field is left empty for various usernames

Starting URL: https://www.saucedemo.com/

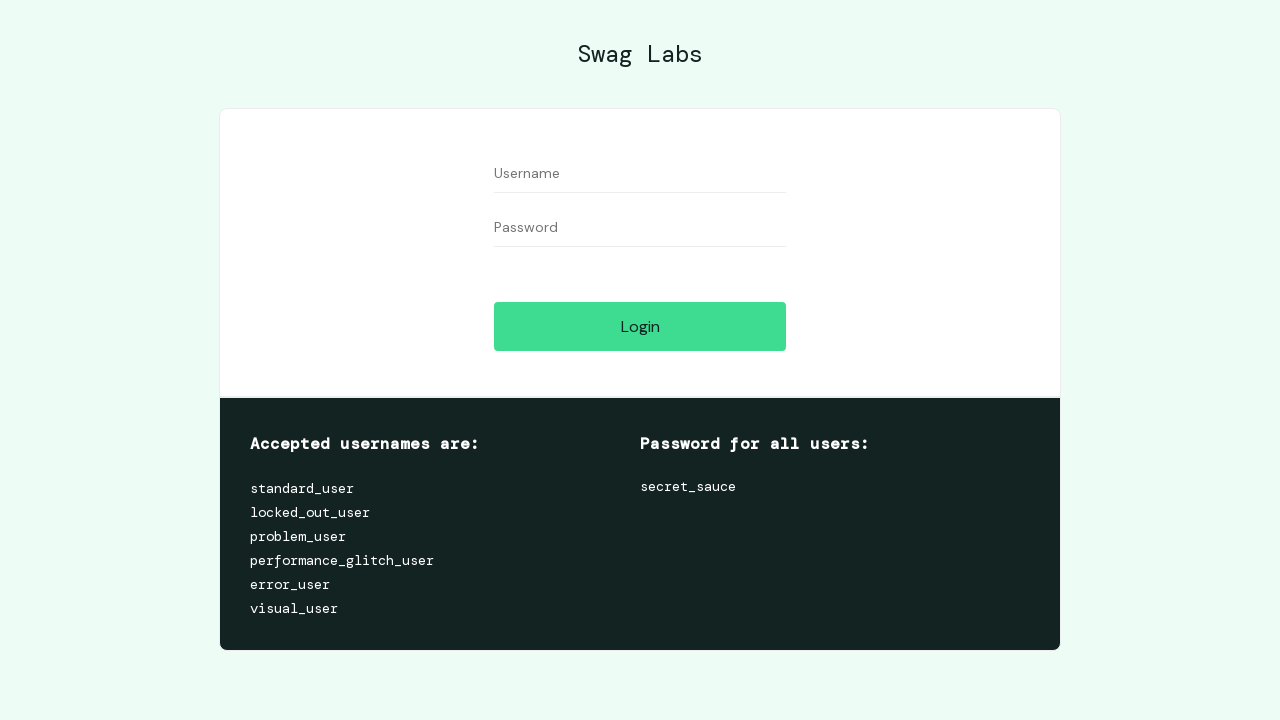

Filled username field with 'standard_user' on #user-name
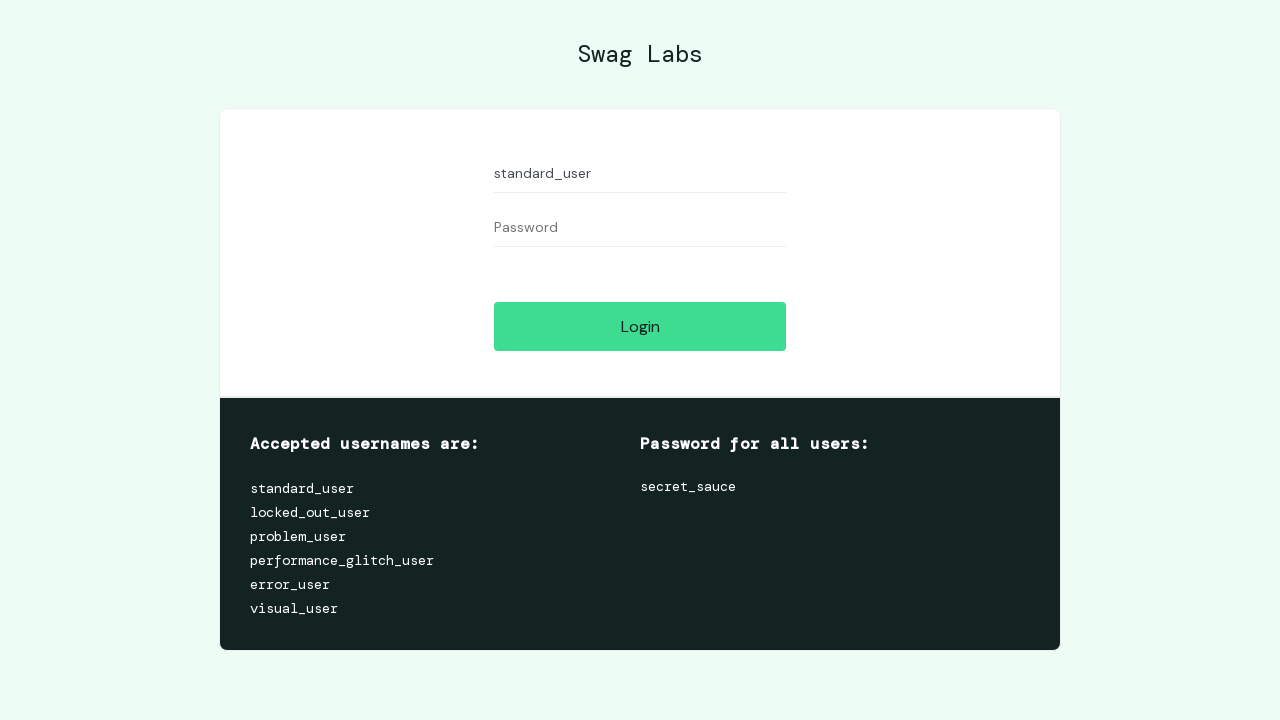

Left password field empty on #password
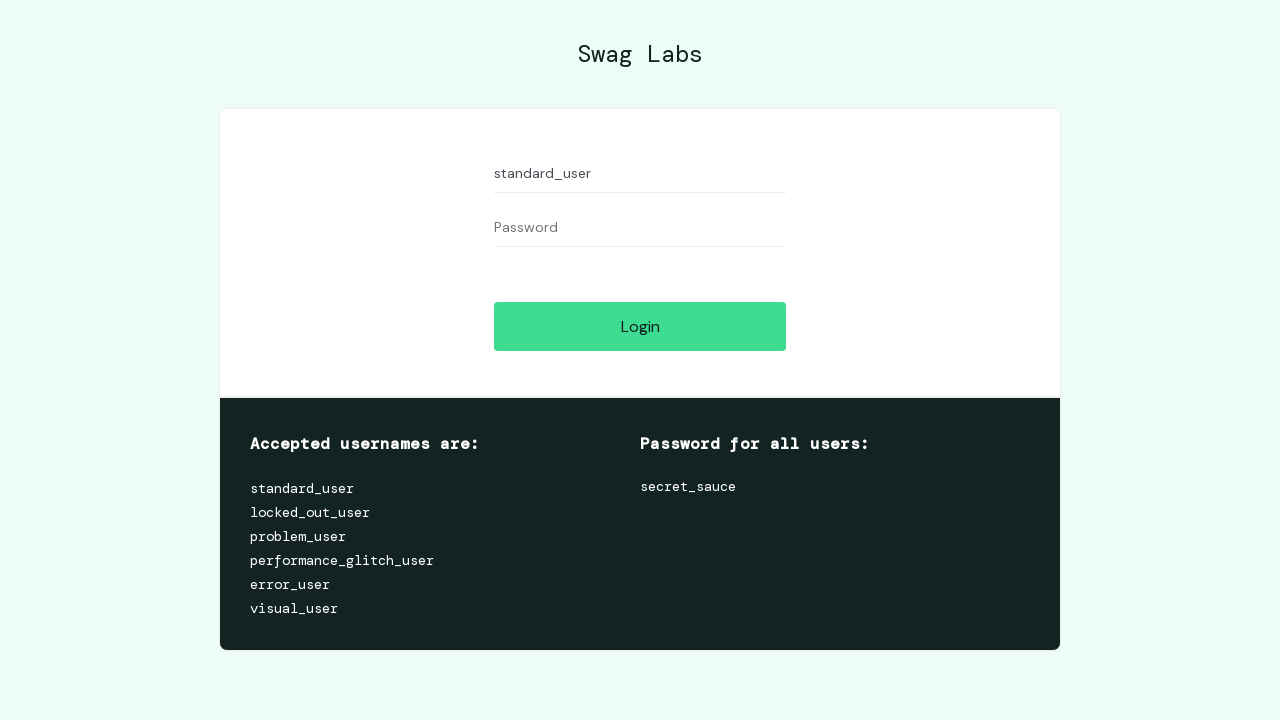

Clicked login button at (640, 326) on #login-button
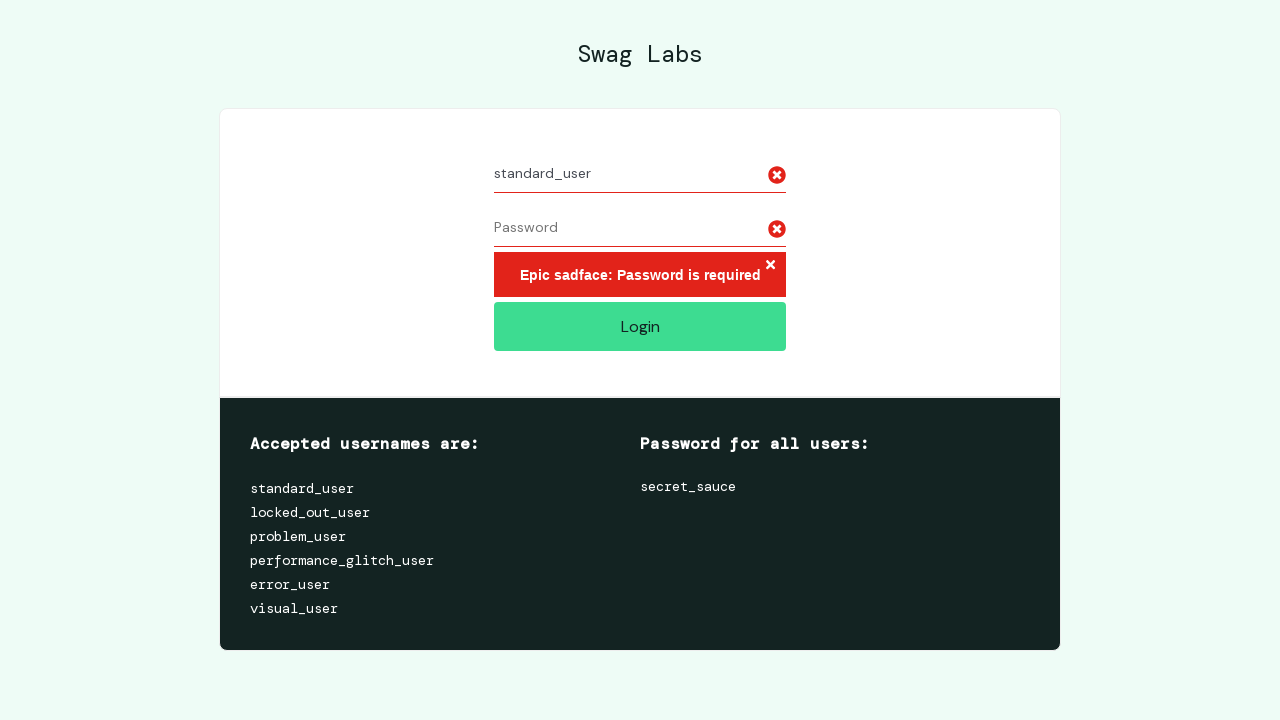

Validation error message appeared for empty password
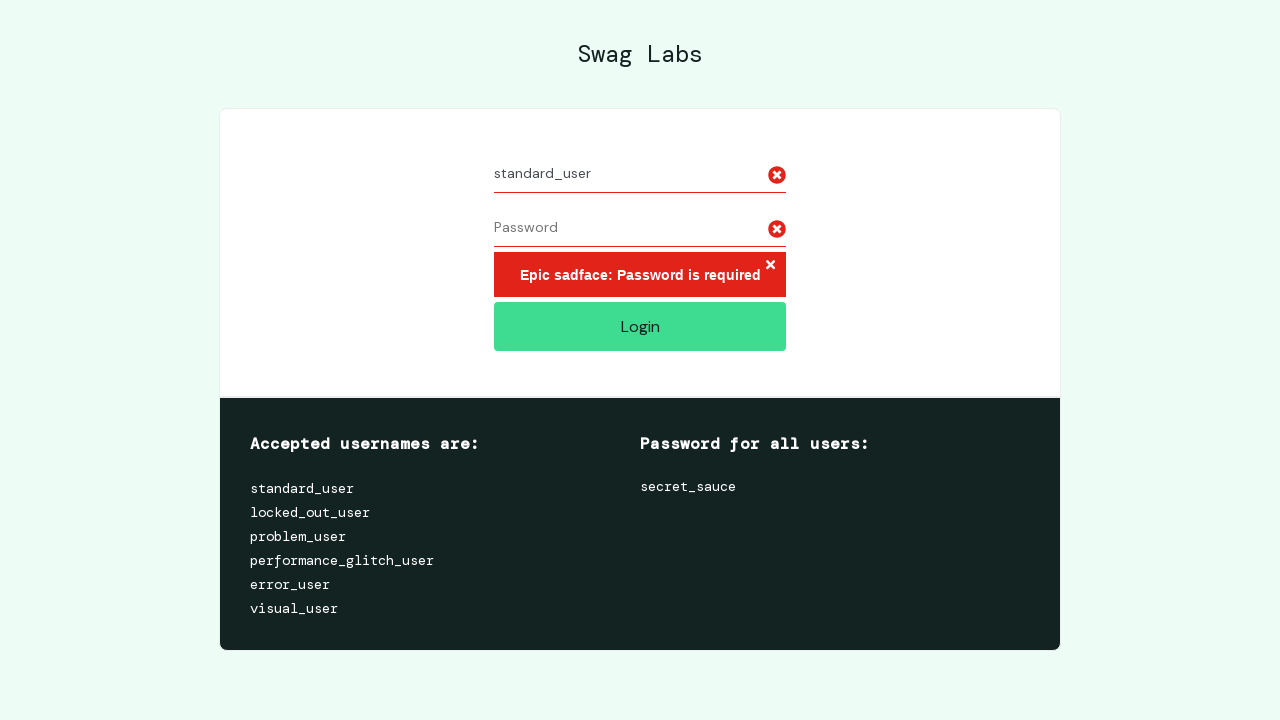

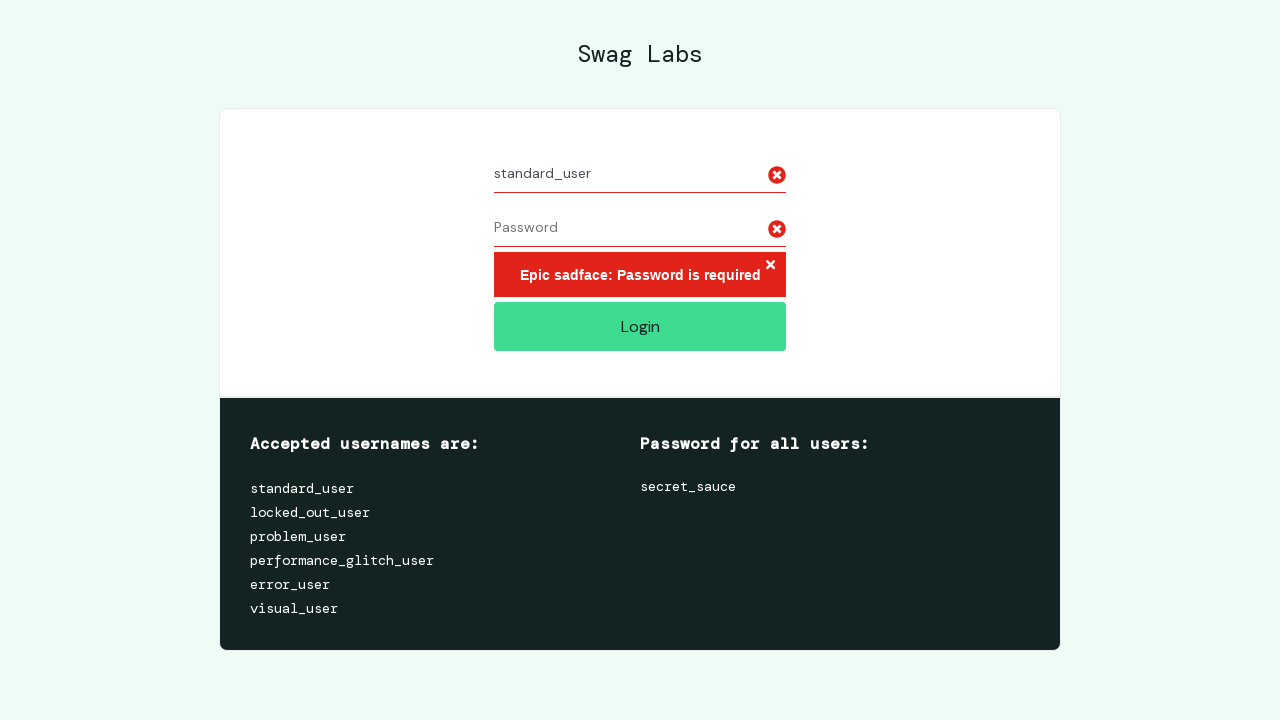